Navigates to the Naveen Automation Labs academy website with a maximized browser window

Starting URL: https://academy.naveenautomationlabs.com/

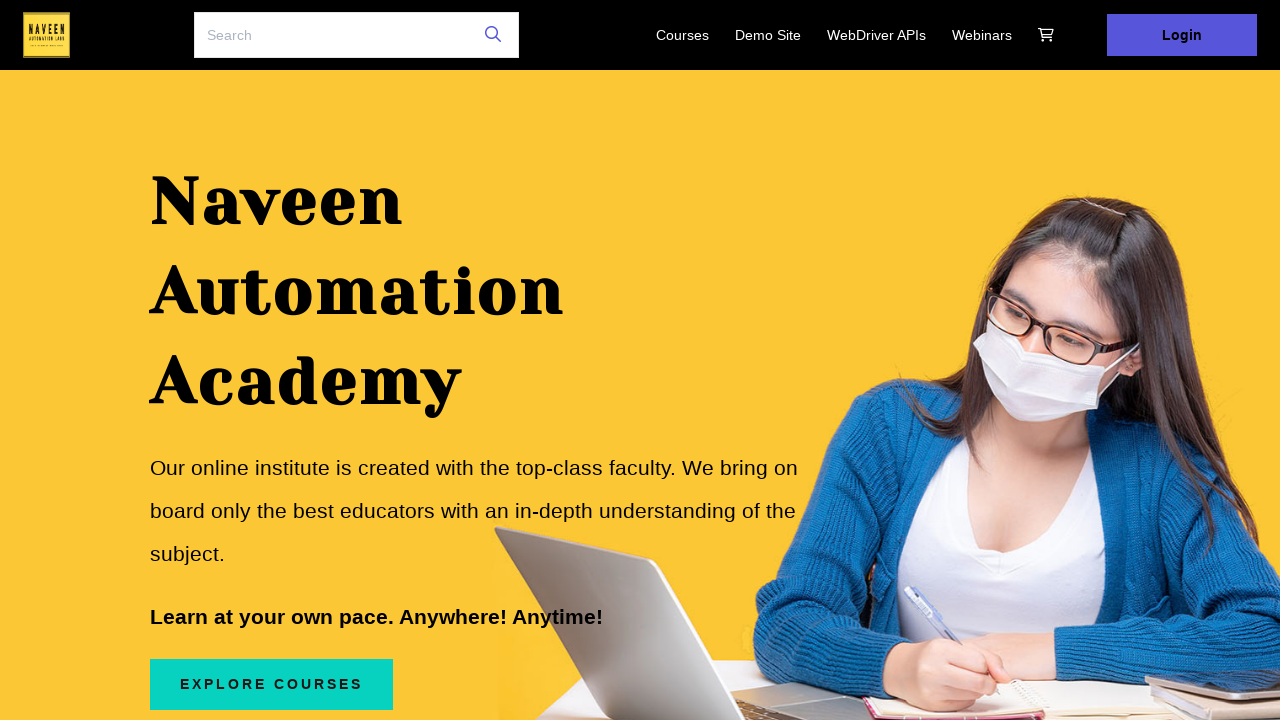

Waited for page to reach domcontentloaded state on Naveen Automation Labs academy website
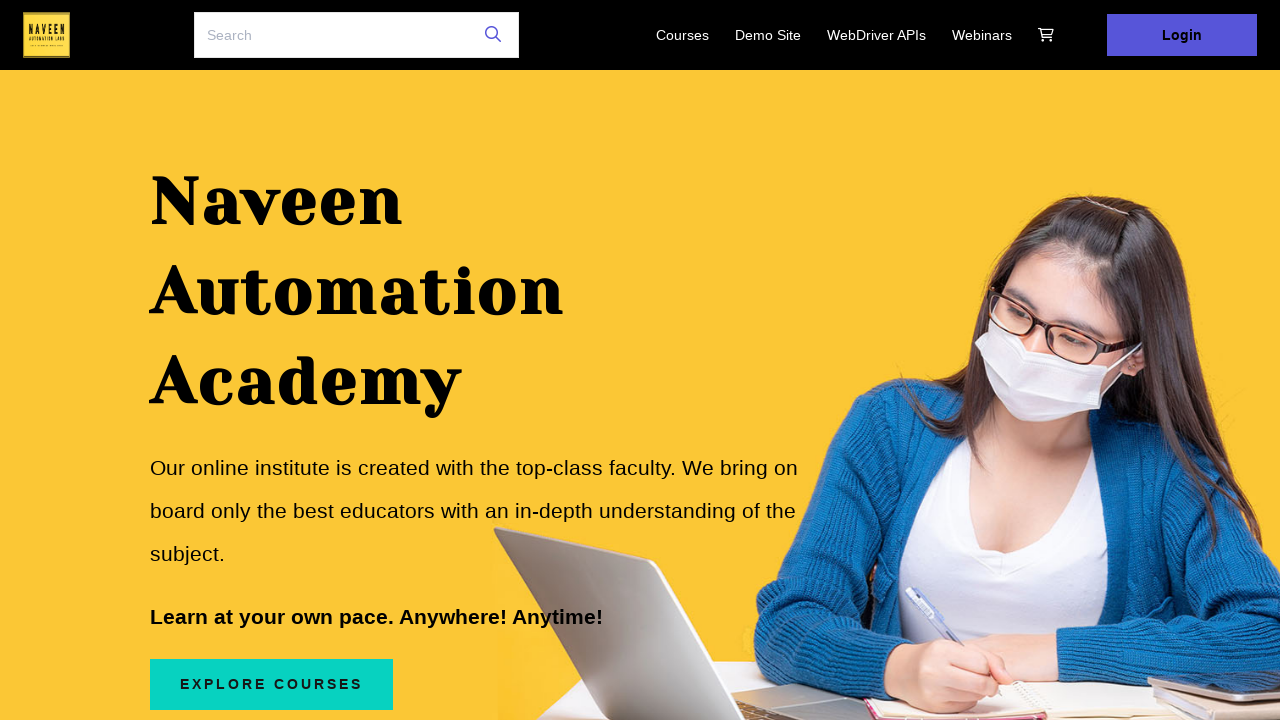

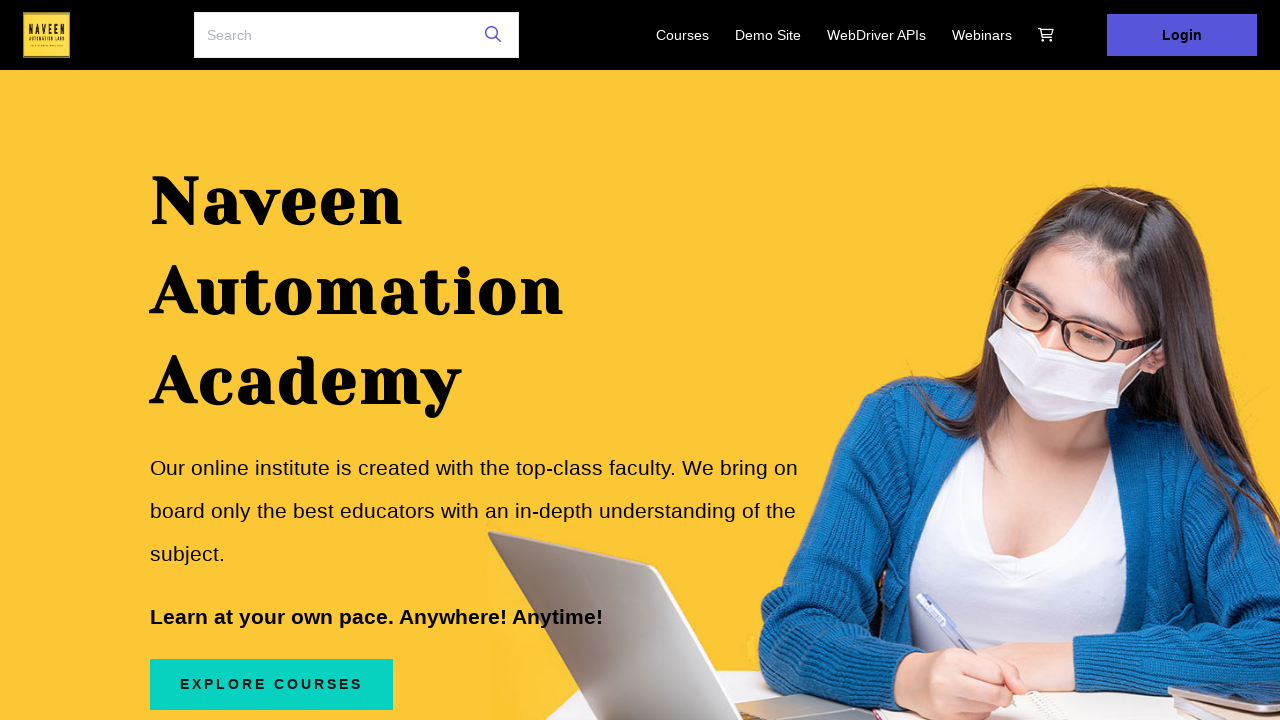